Tests that the "Регистрация" (Registration) menu item is visible, clickable, and navigates to the registration page.

Starting URL: https://sew-irk.ru/

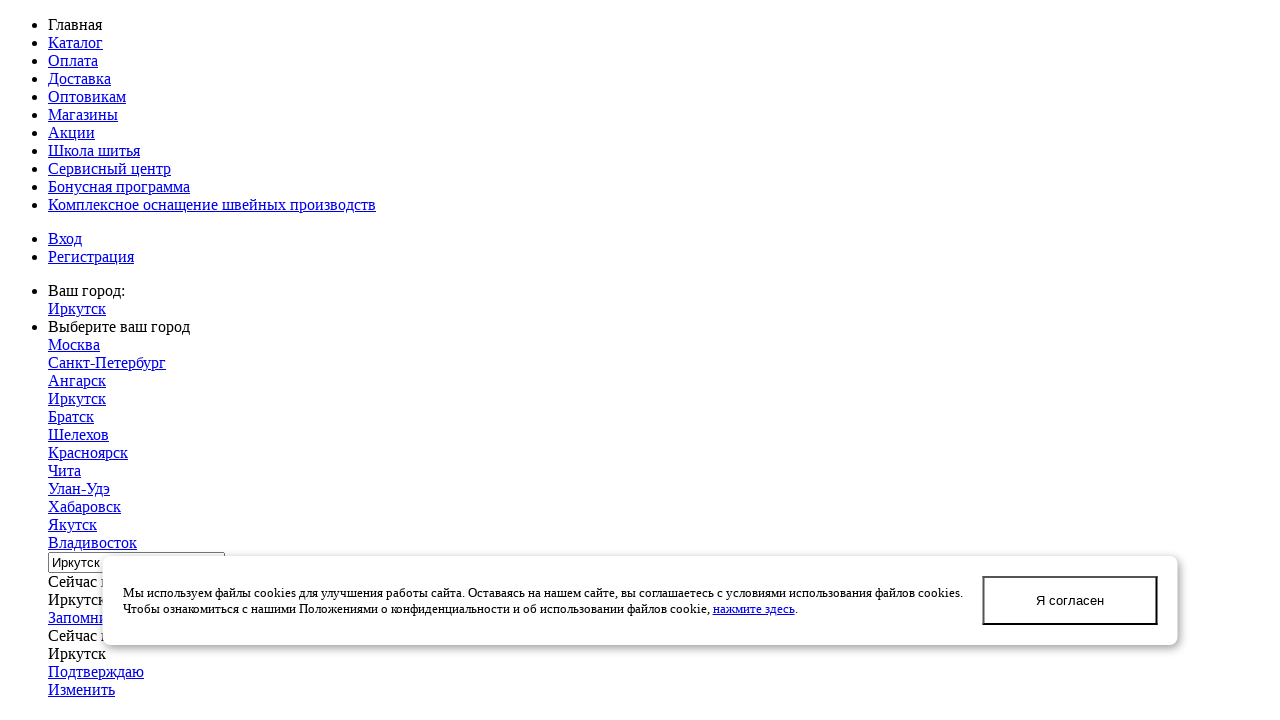

Page body loaded
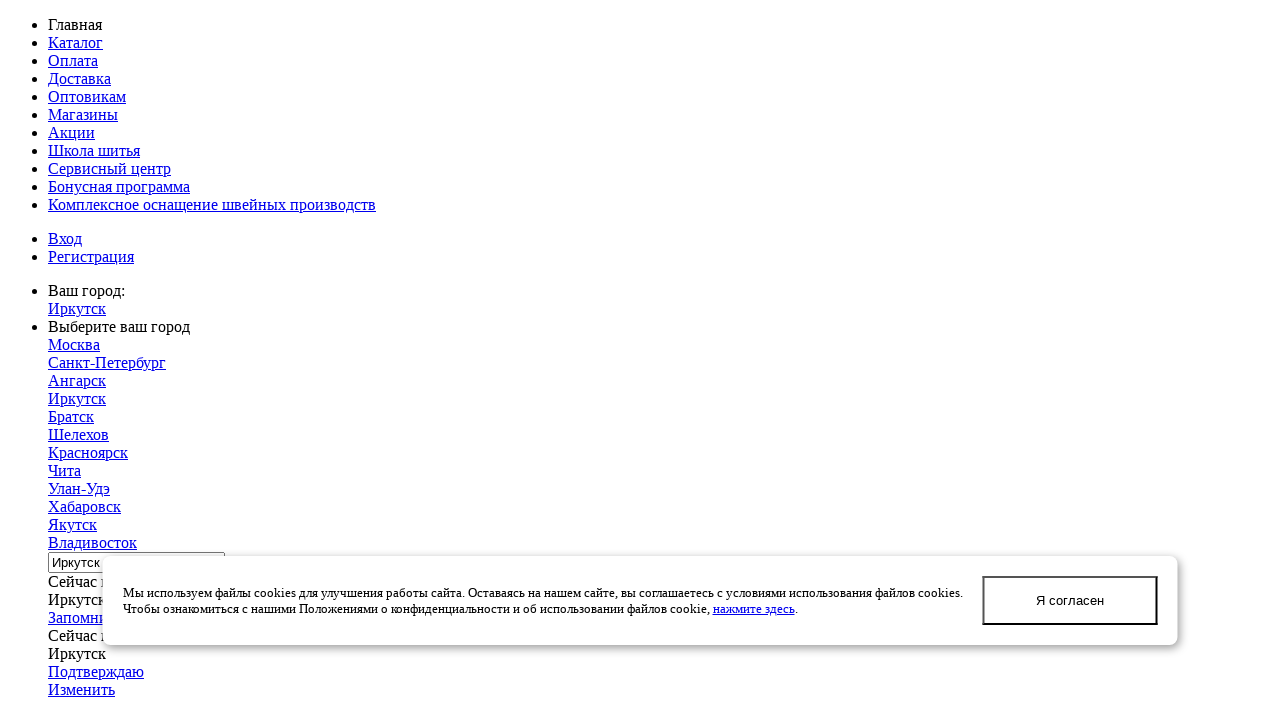

Located 'Регистрация' menu item
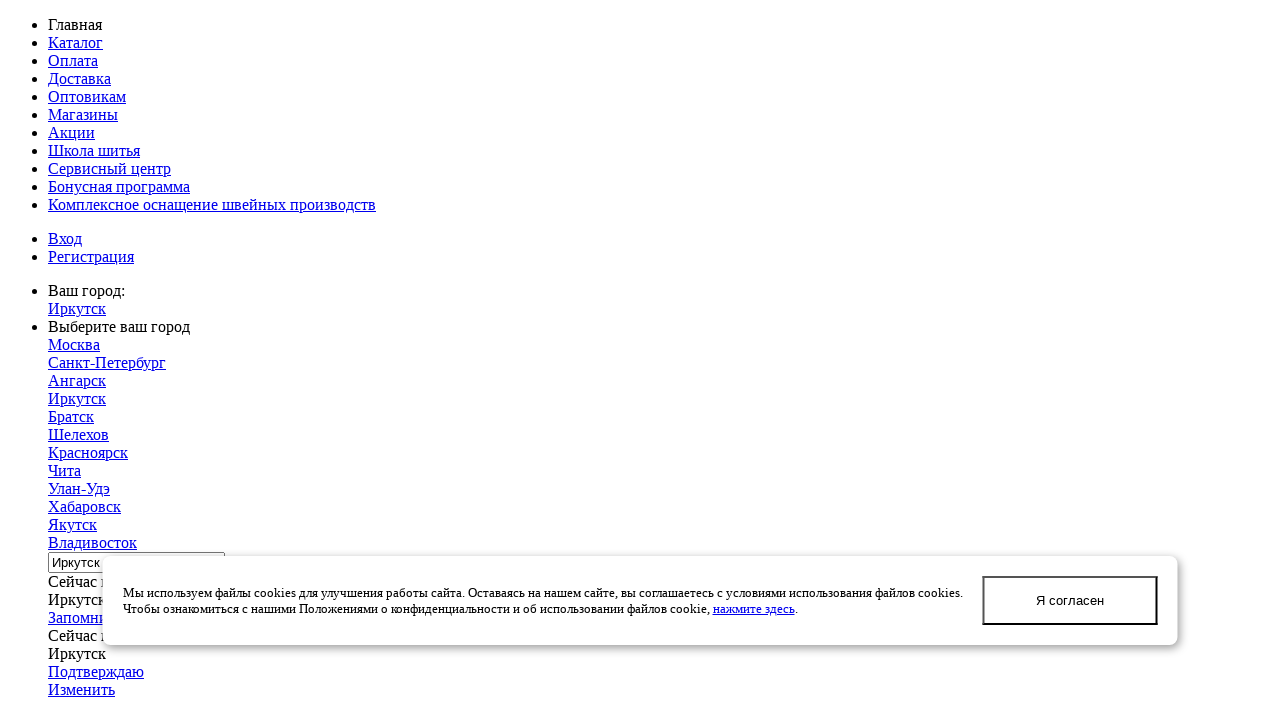

'Регистрация' menu item became visible
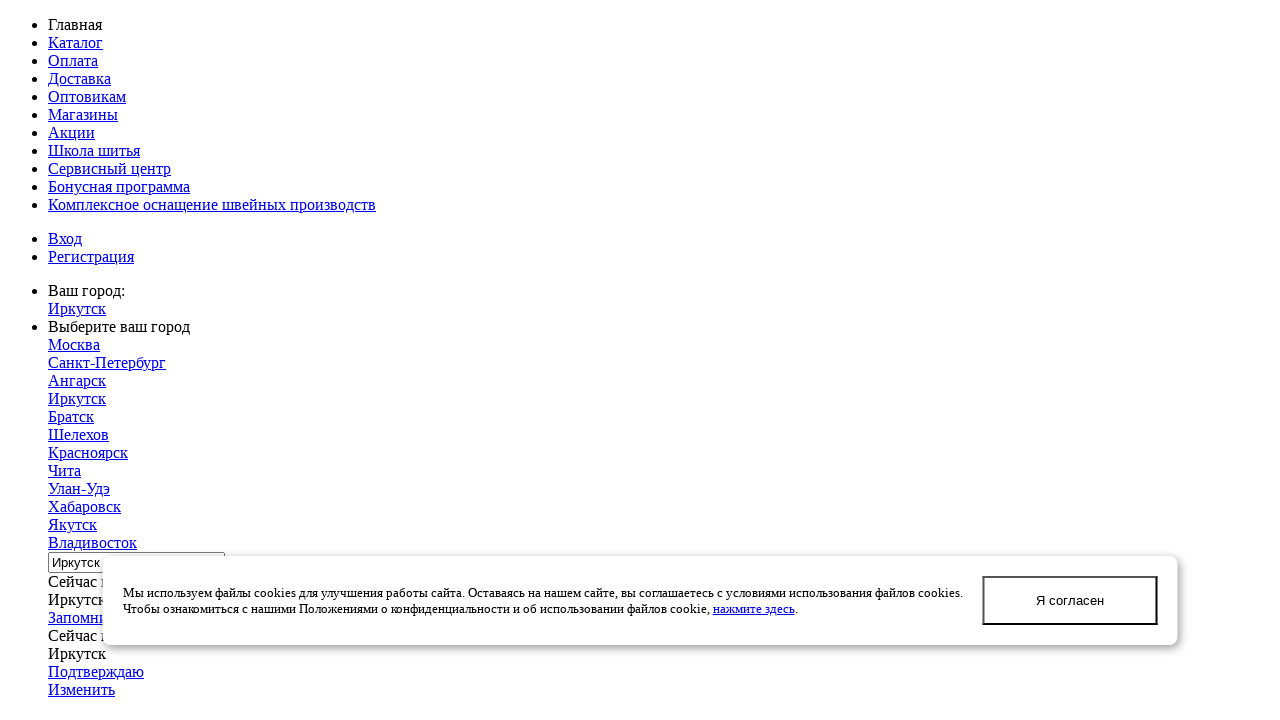

Clicked 'Регистрация' menu item at (91, 256) on xpath=//div[@class='subTableColumn']//a[normalize-space(text())='Регистрация']
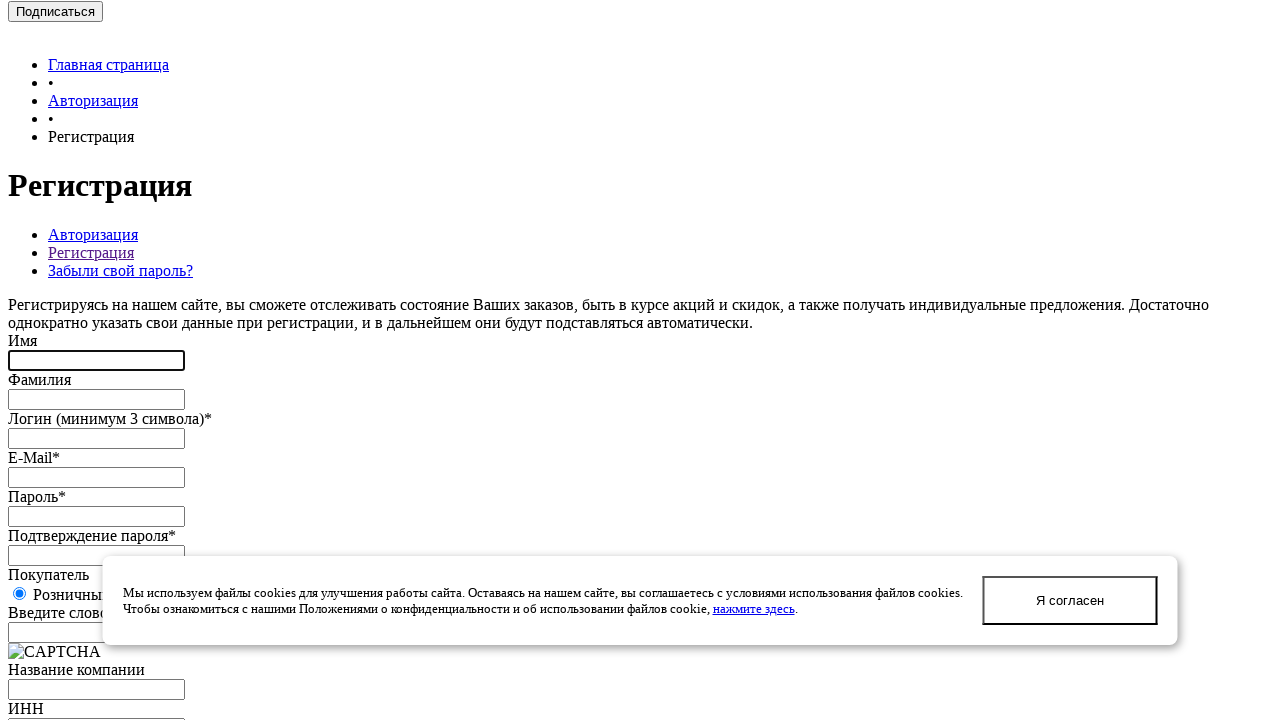

Page loaded after clicking 'Регистрация' menu item
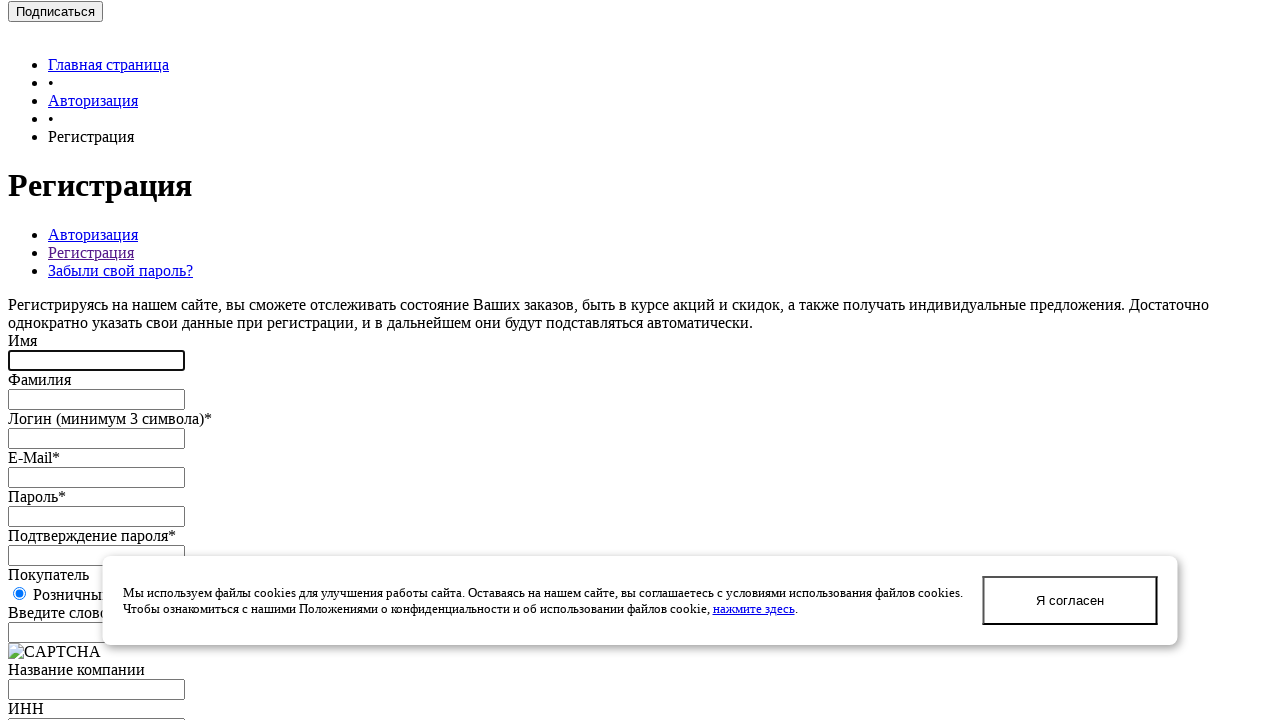

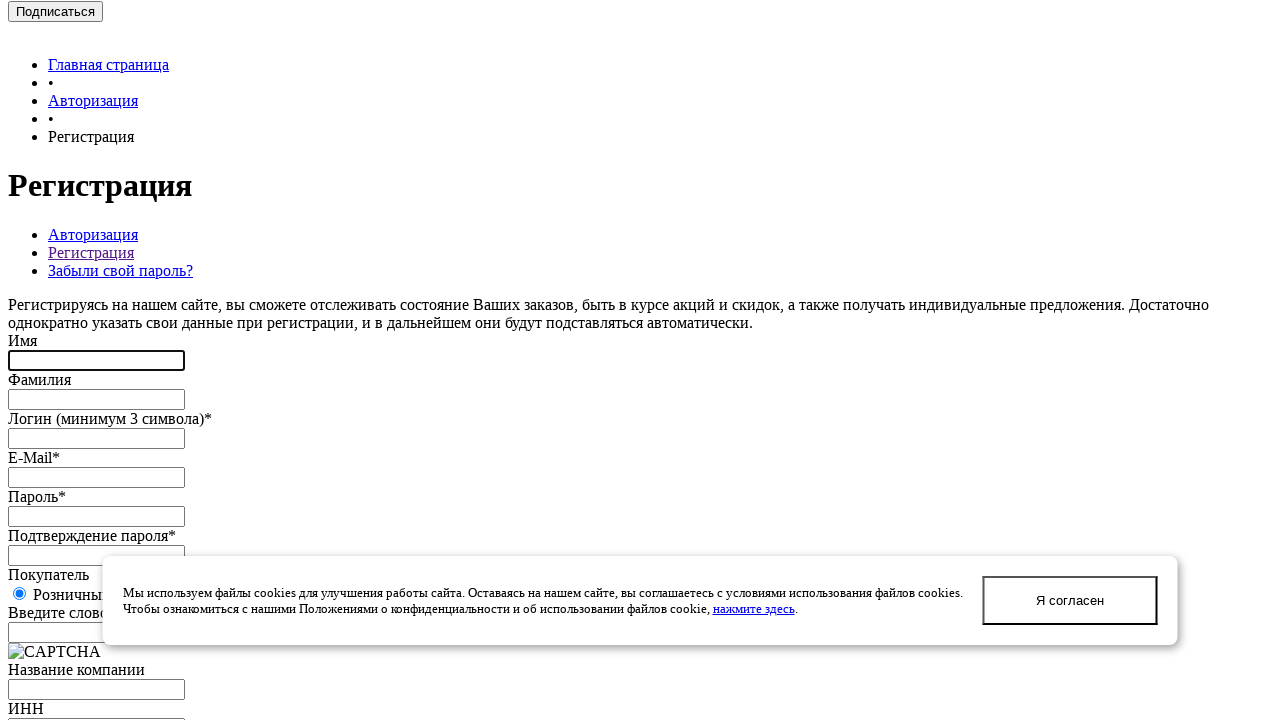